Tests the forgot password functionality on a practice e-commerce site by clicking the forgot password link, entering email, new password, confirm password, and submitting the form.

Starting URL: https://www.rahulshettyacademy.com/client/

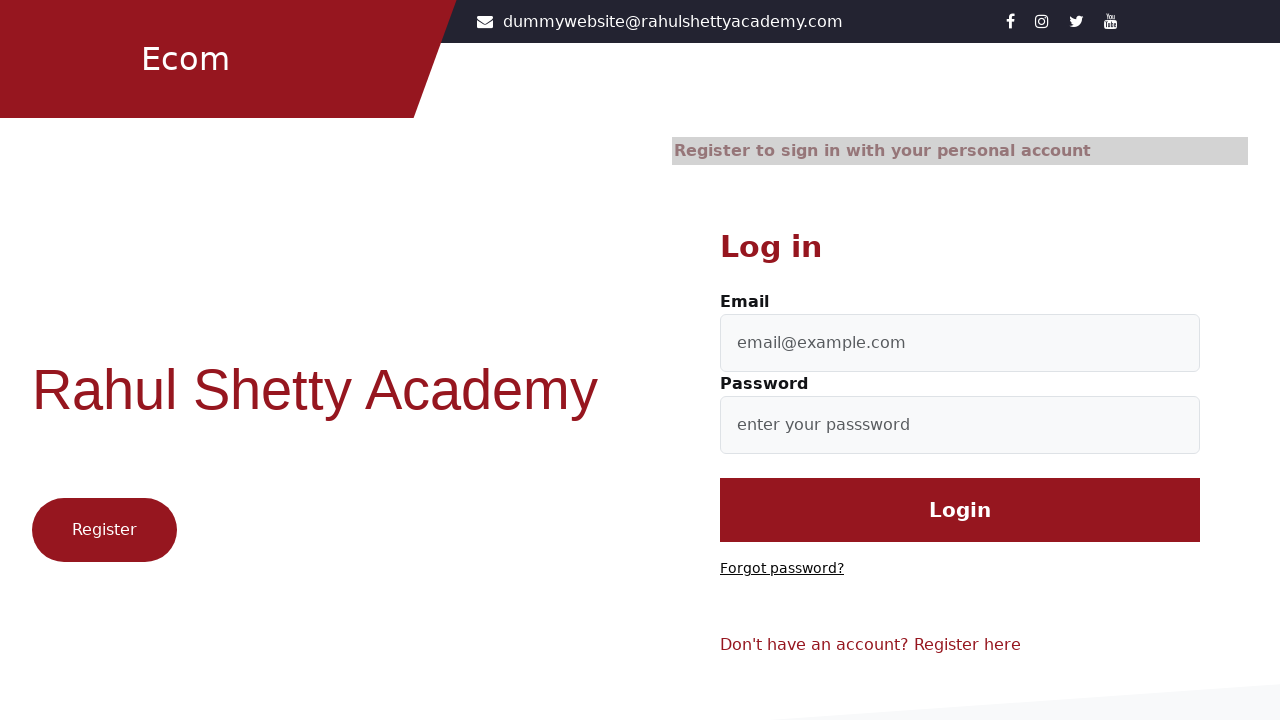

Clicked 'Forgot password?' link at (782, 569) on text=Forgot password?
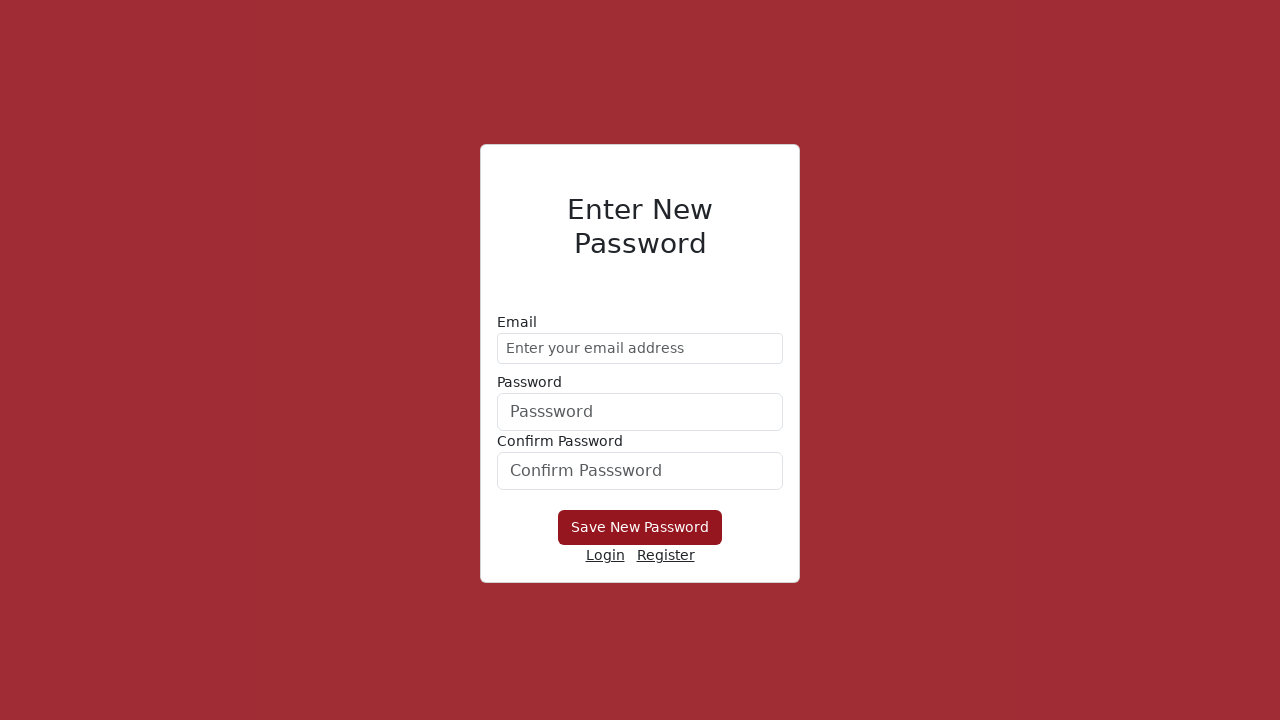

Forgot password form loaded
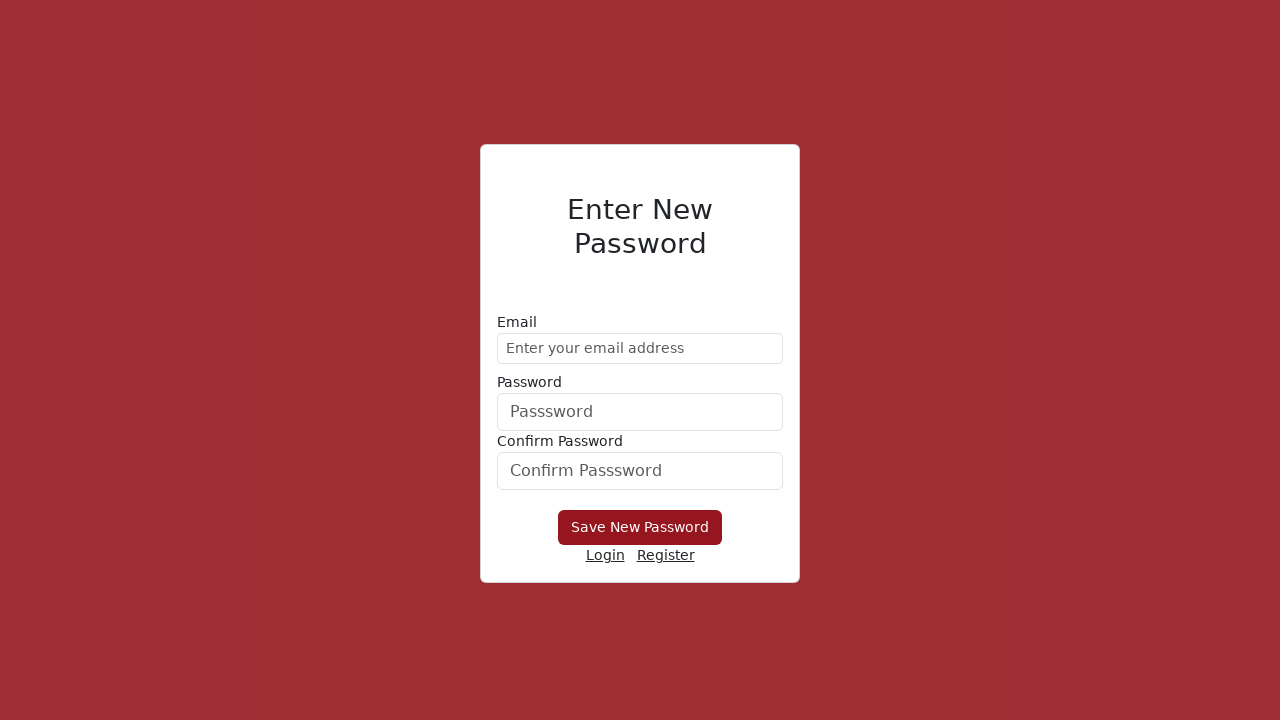

Entered email address 'marco.test@example.com' on //form/div[1]/input
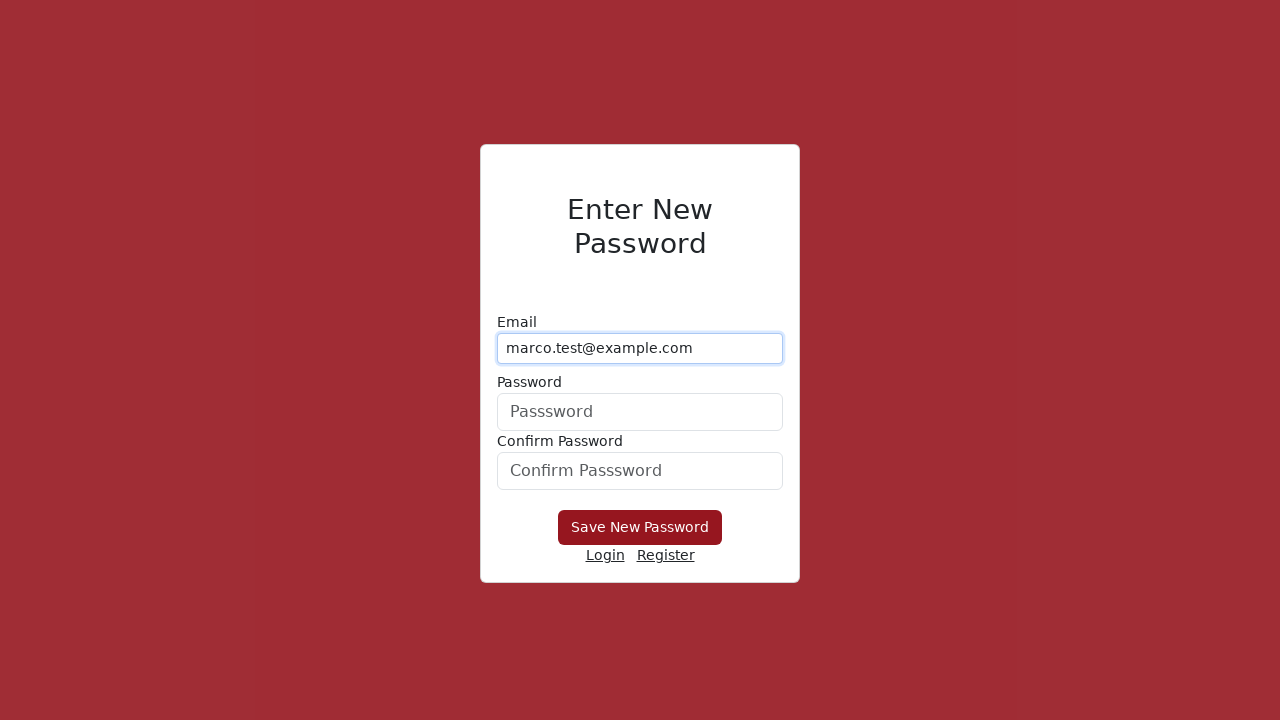

Entered new password 'TestPass@456' on form div:nth-child(2) input
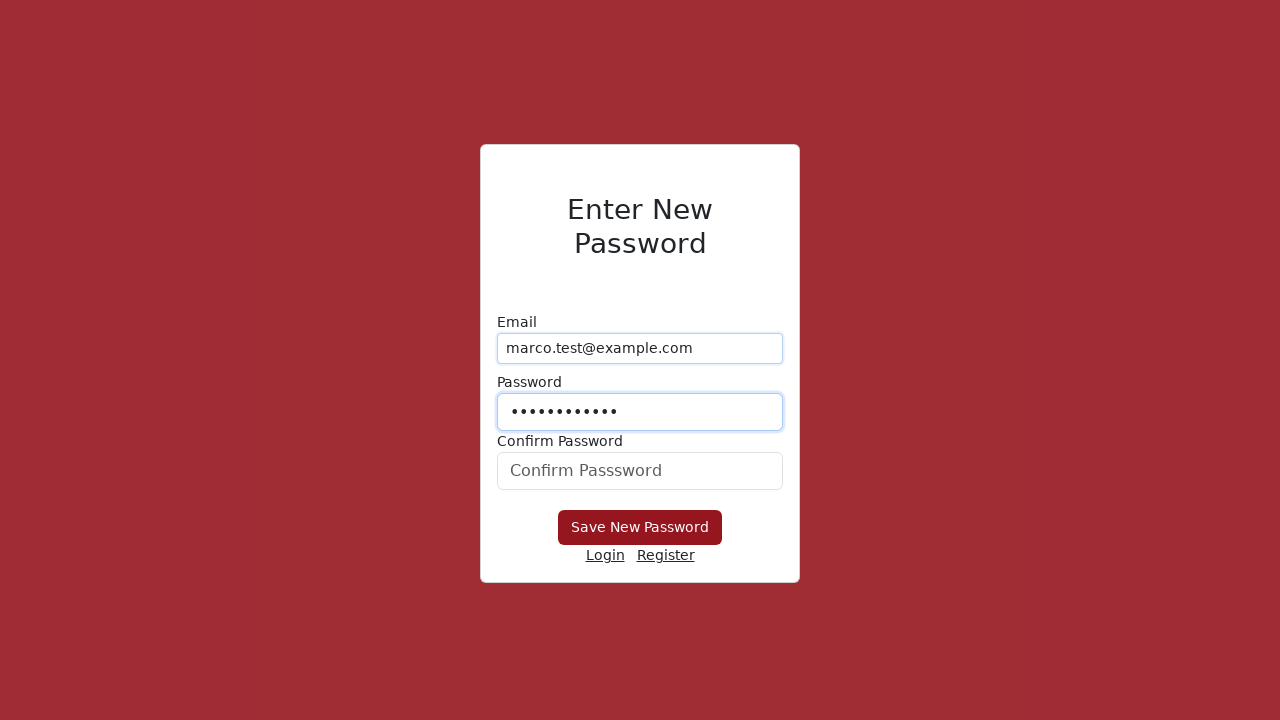

Entered confirm password 'TestPass@456' on #confirmPassword
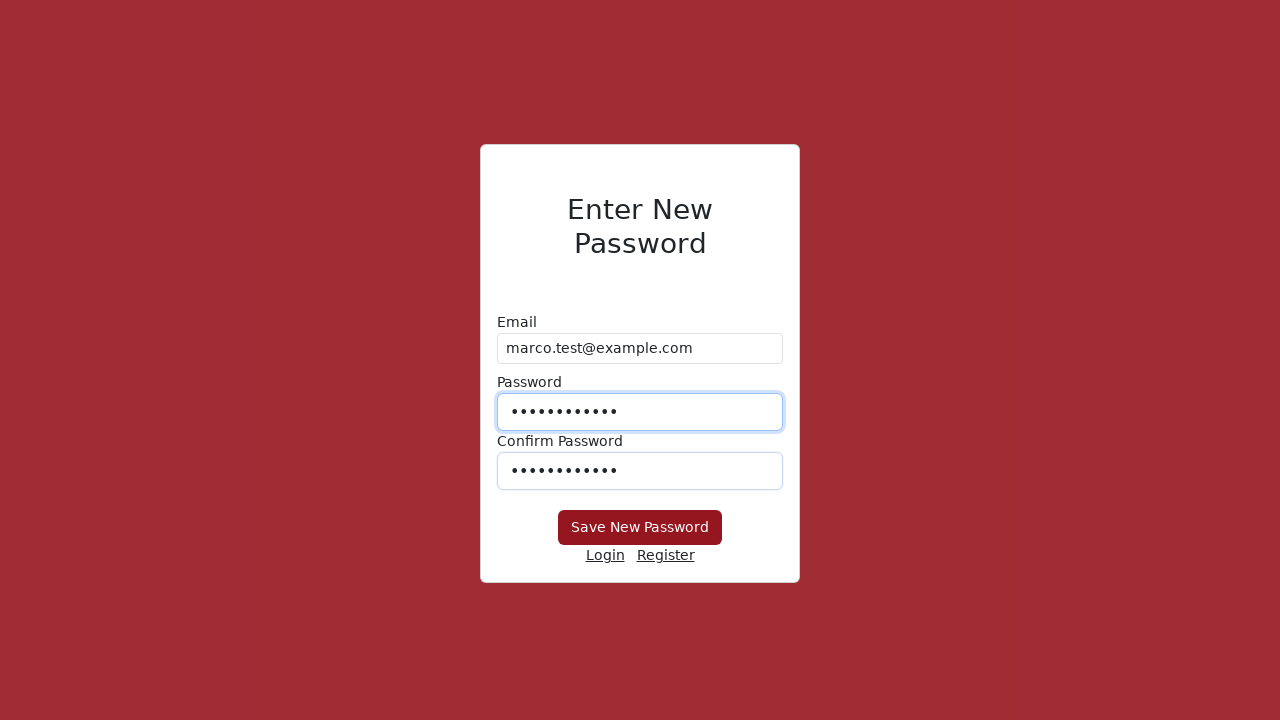

Clicked 'Save New Password' button to submit forgot password form at (640, 528) on button:has-text('Save New Password')
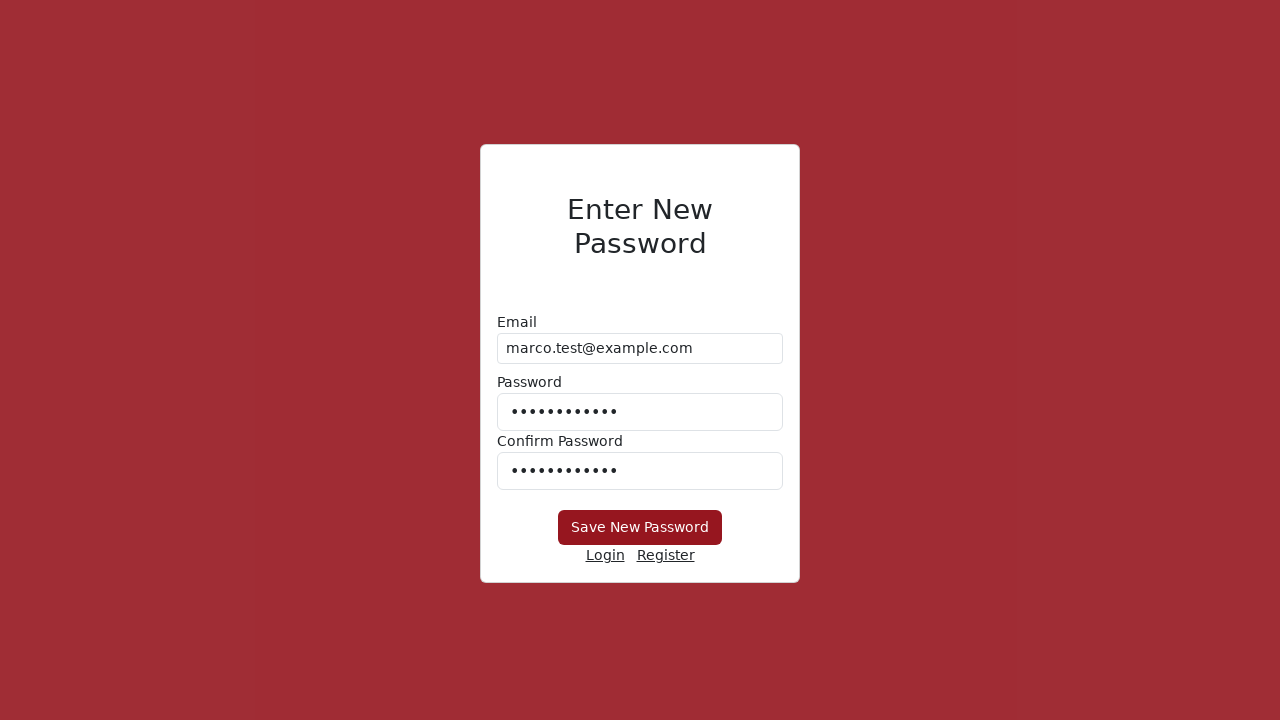

Waited for form submission response
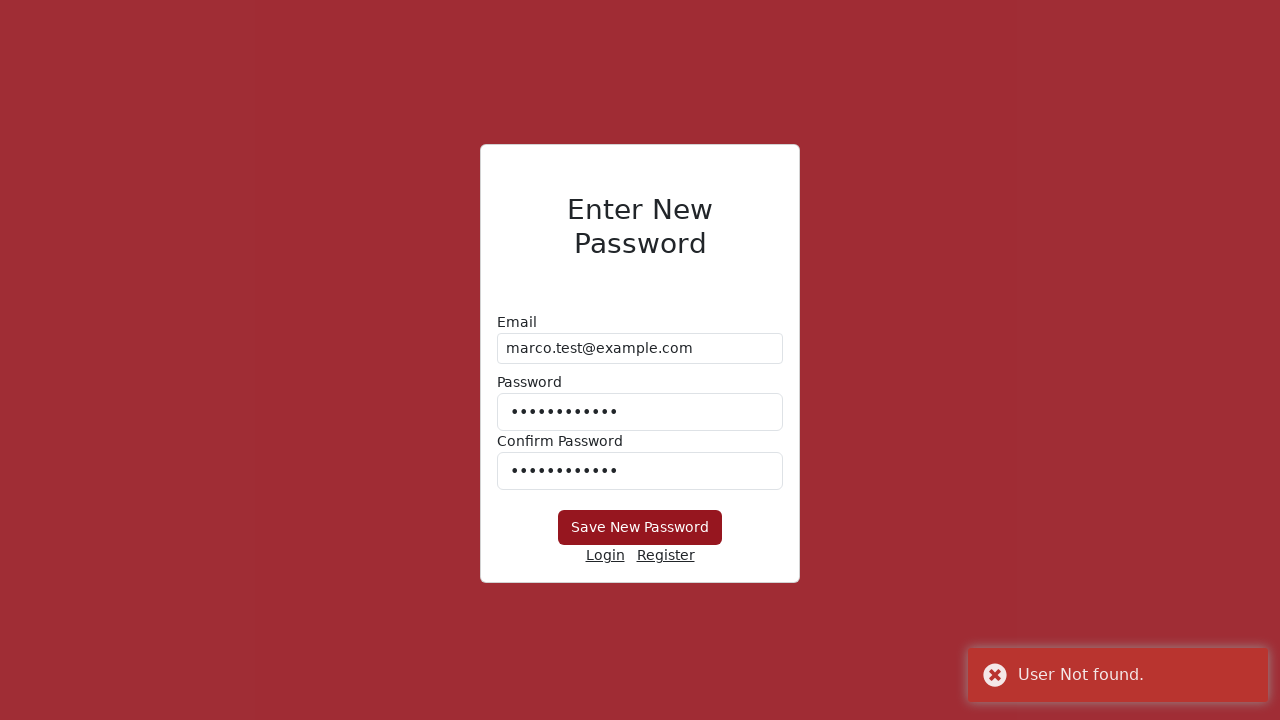

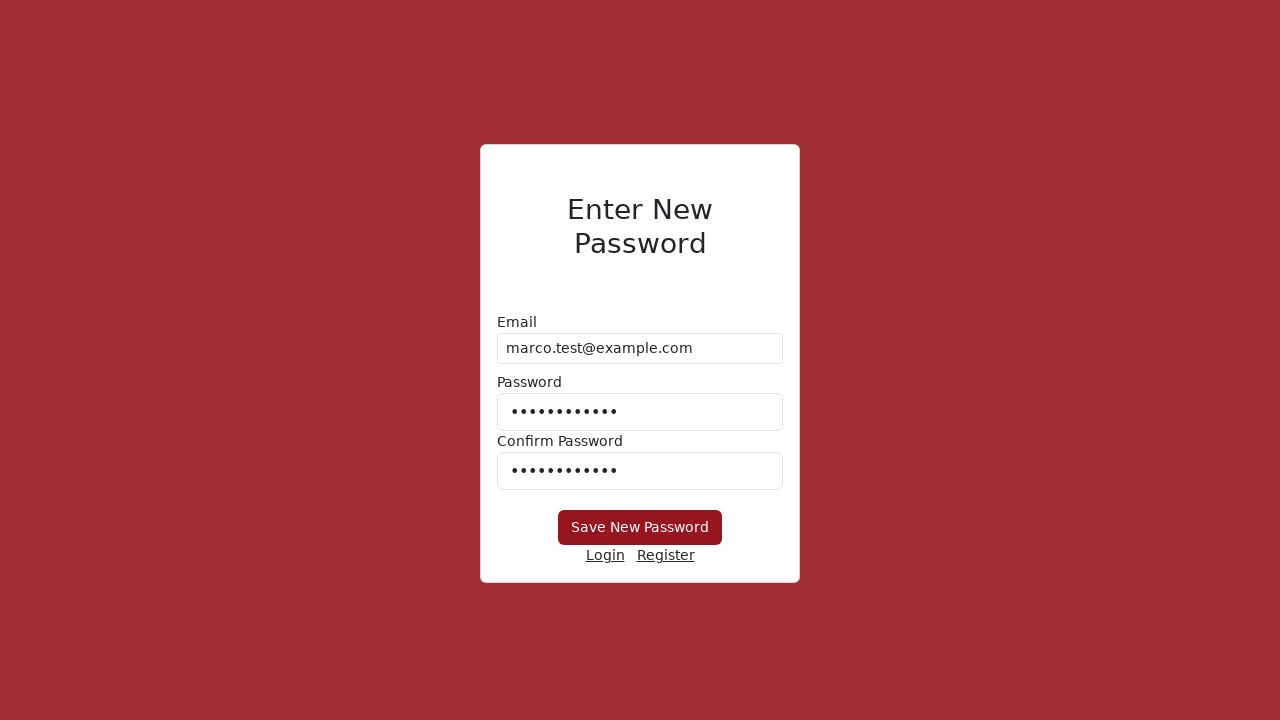